Navigates to the Ajio e-commerce website and verifies the page loads successfully.

Starting URL: https://www.ajio.com/

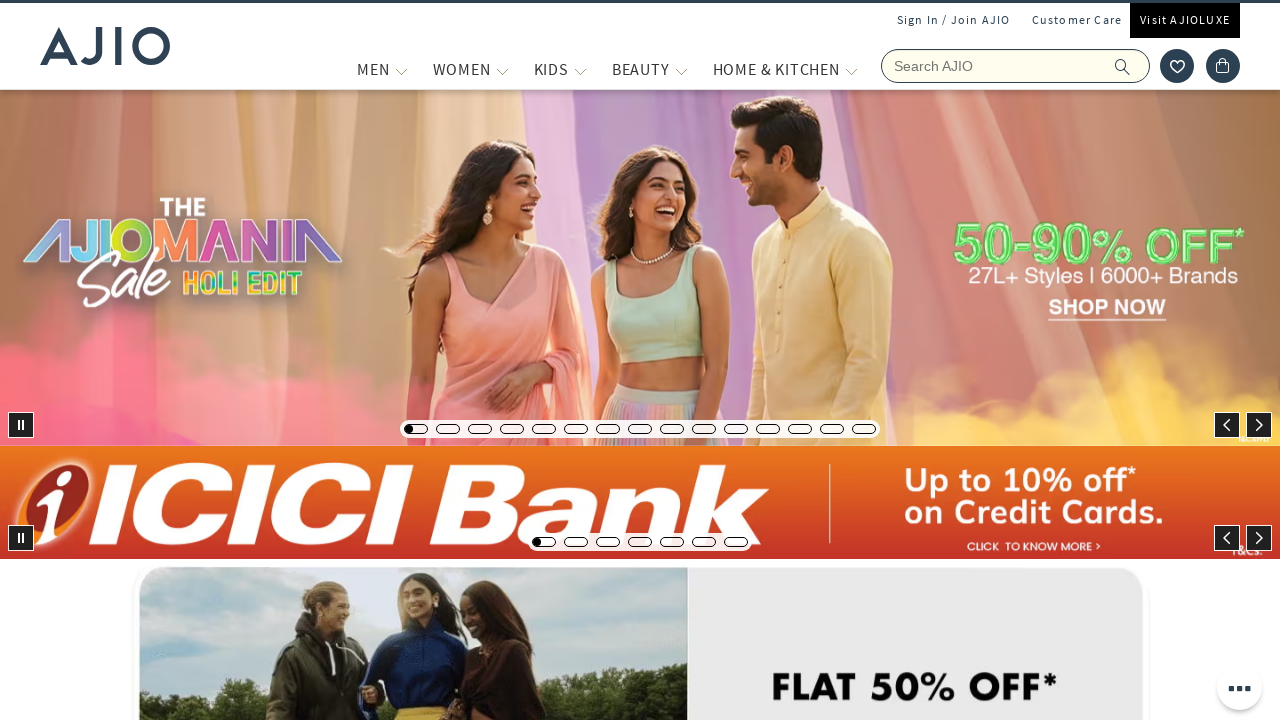

Waited for page to reach domcontentloaded state
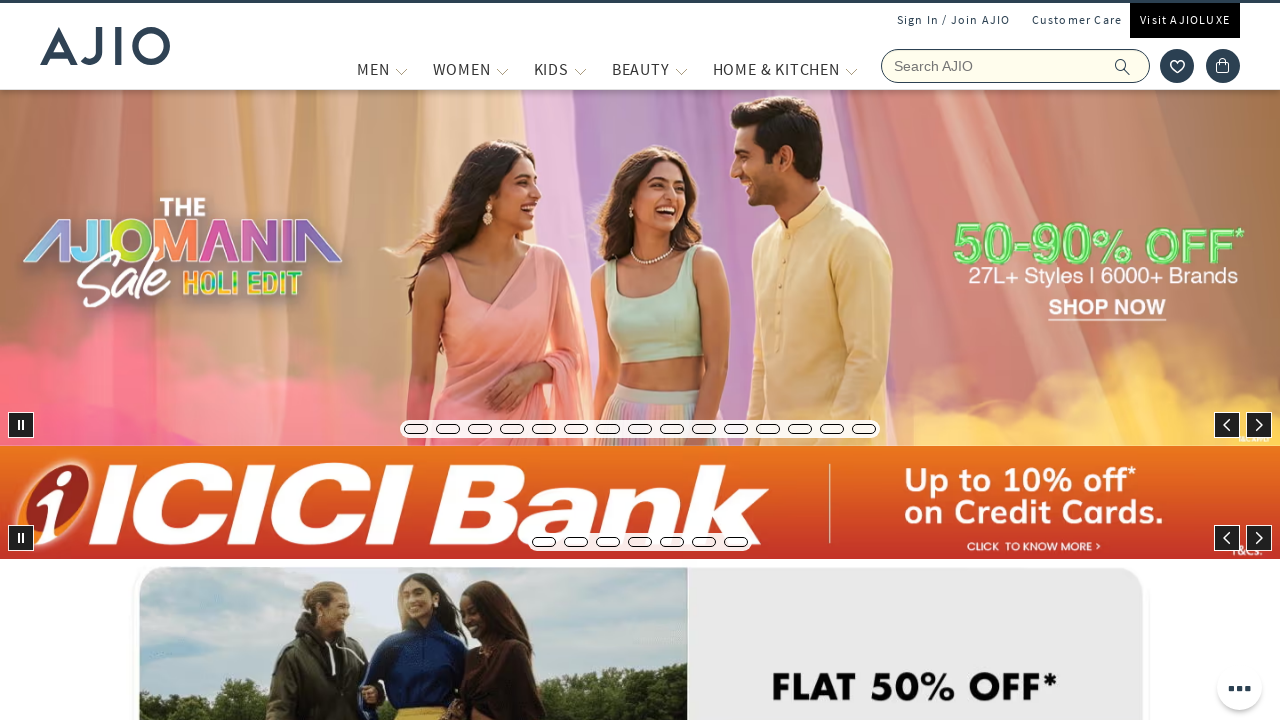

Verified body element is present on Ajio e-commerce page
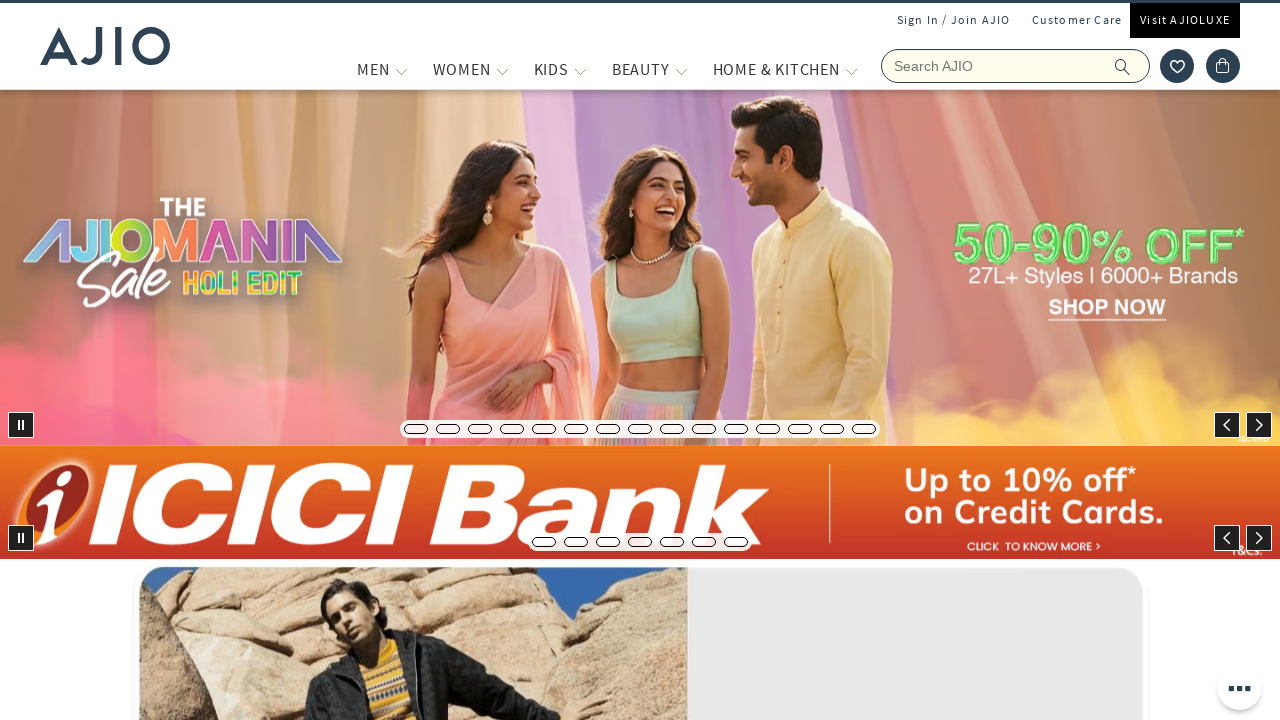

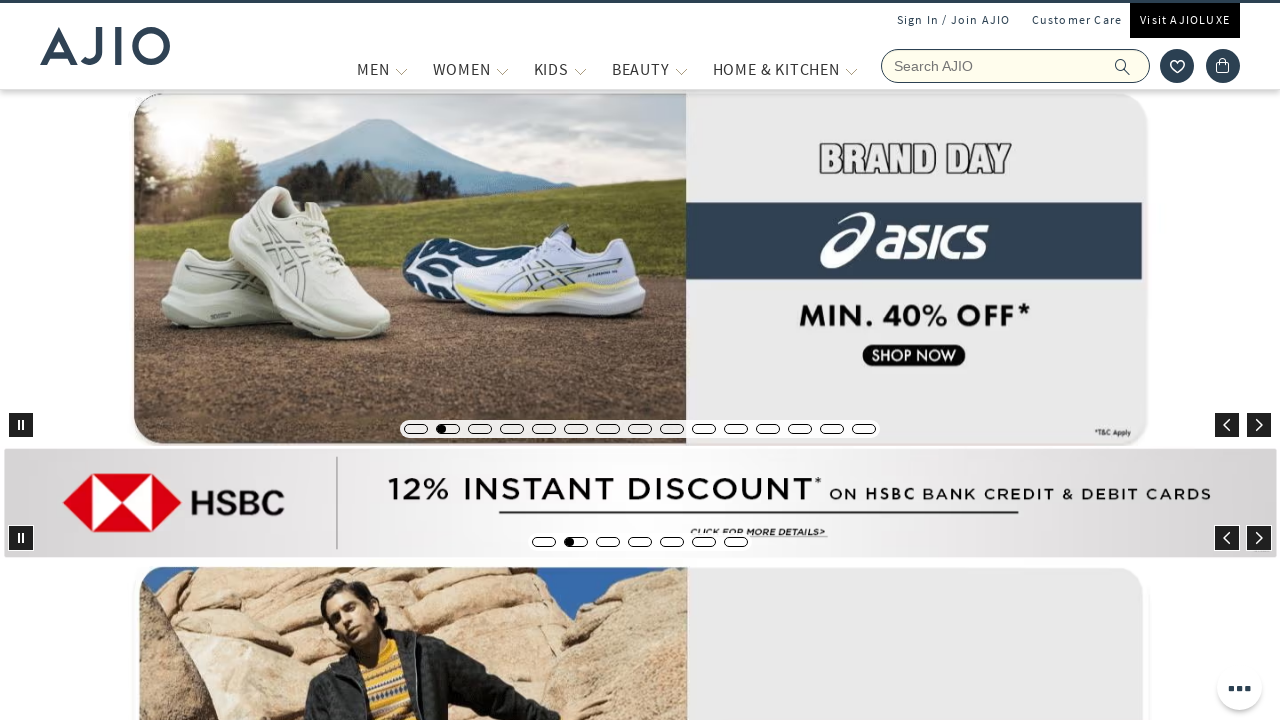